Tests login validation by submitting empty username and password fields and verifying the error message

Starting URL: https://www.saucedemo.com/

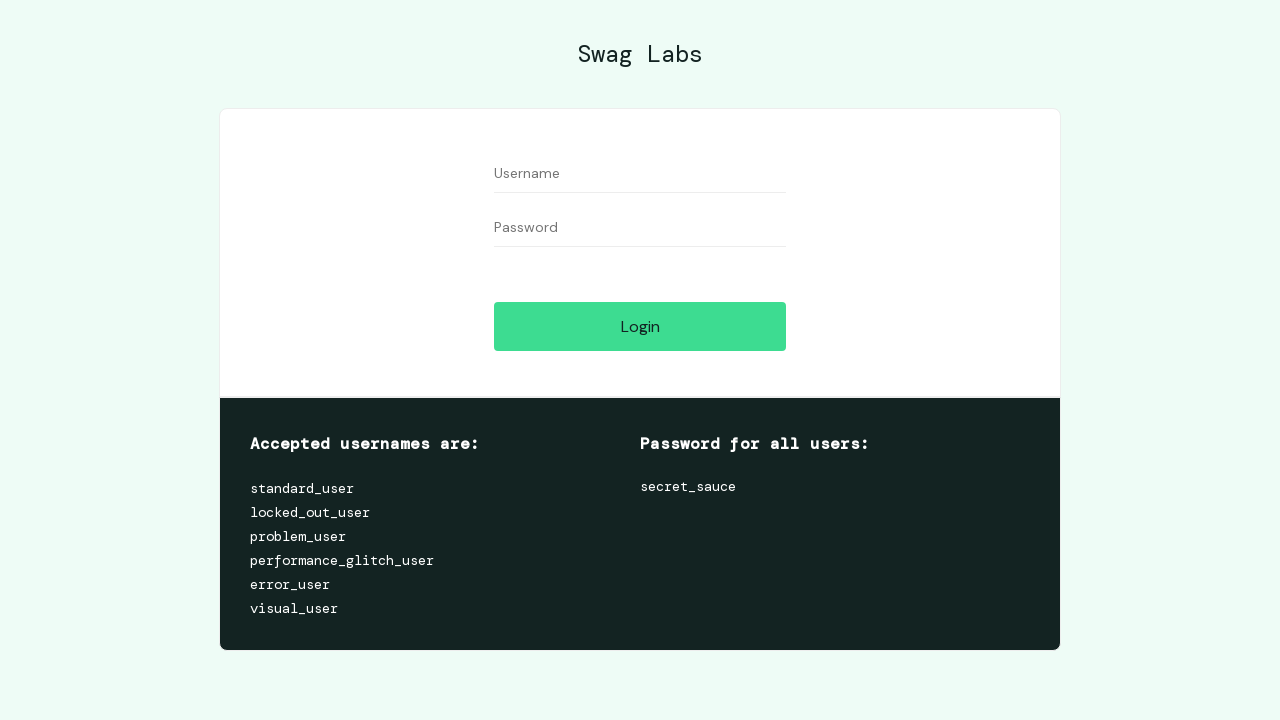

Username field loaded and ready
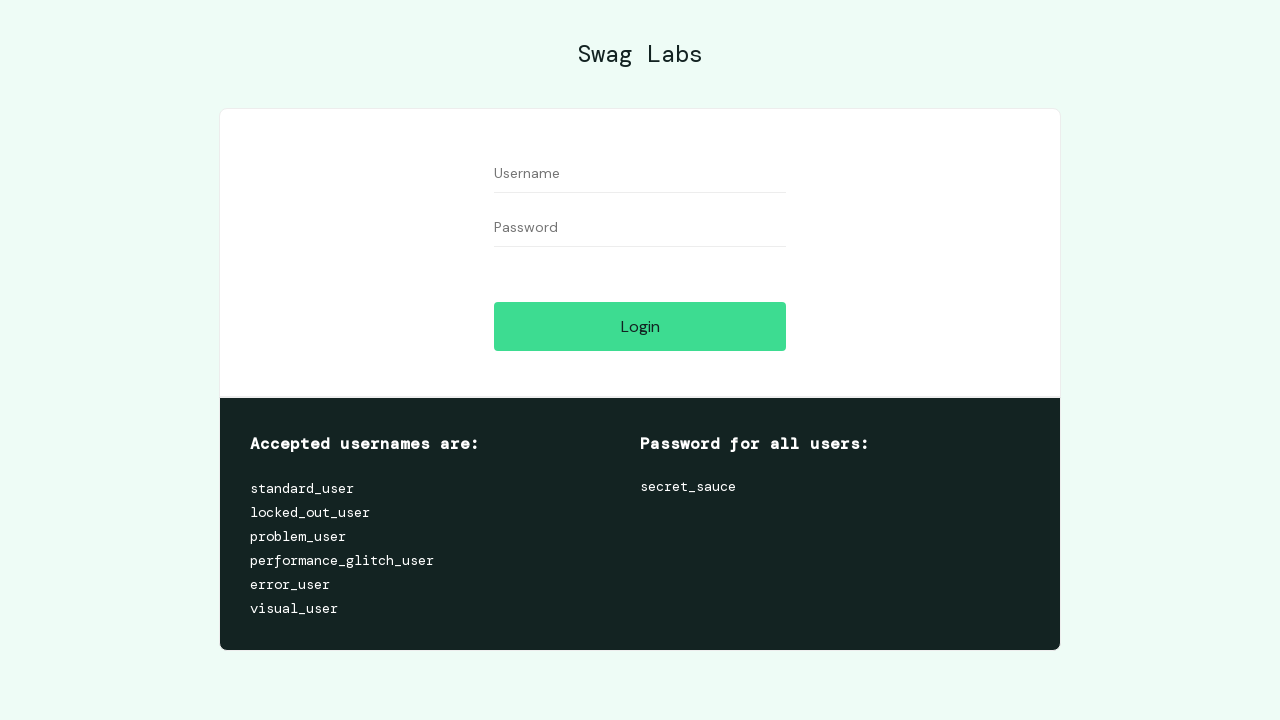

Left username field empty on #user-name
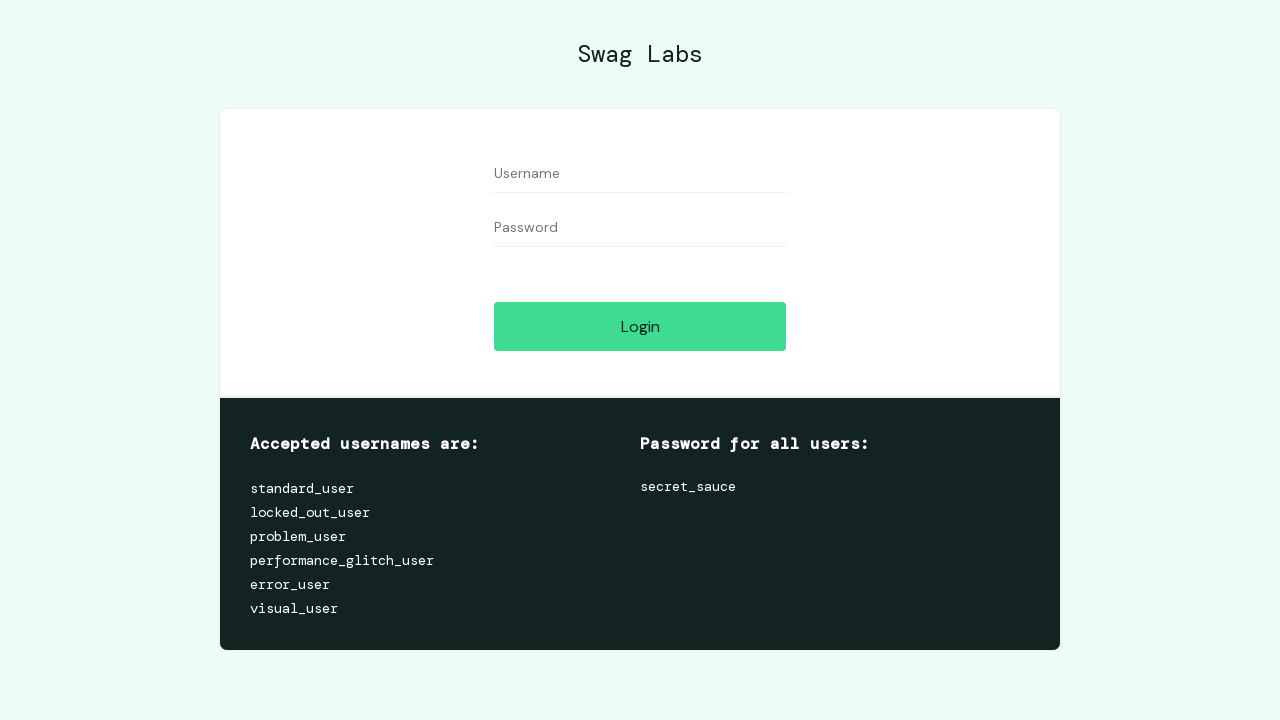

Left password field empty on input[name='password']
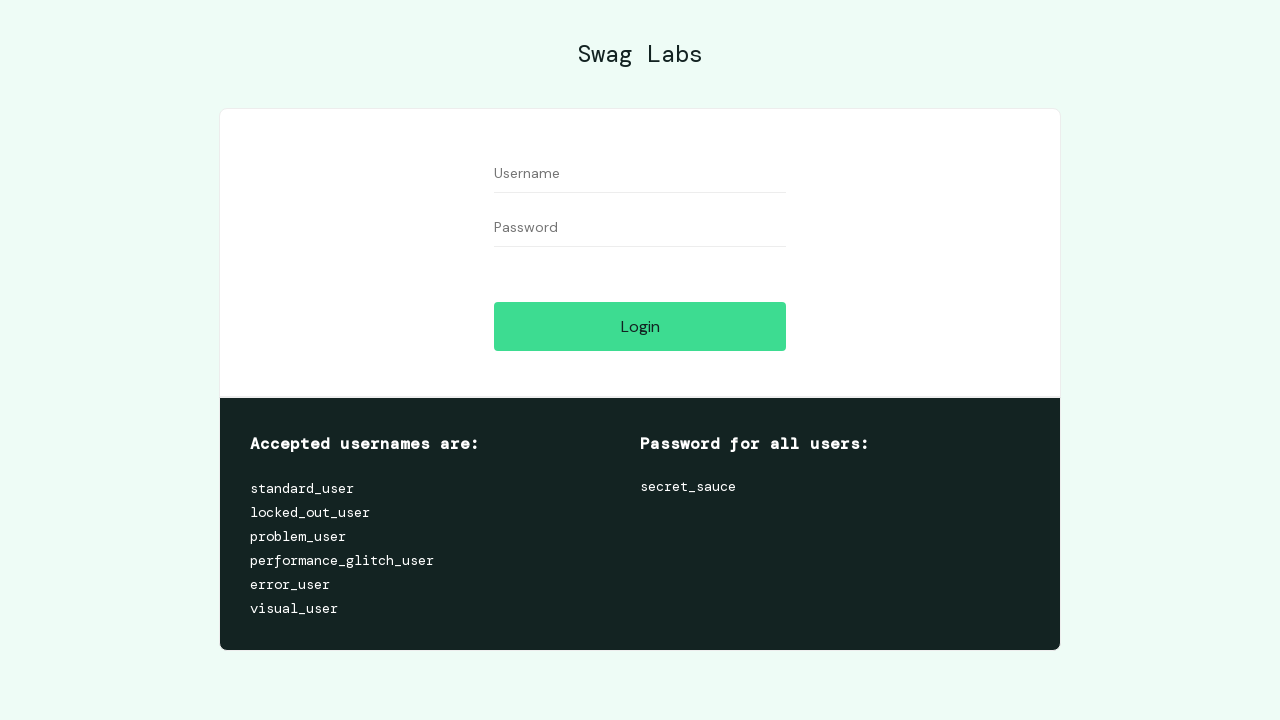

Clicked login button with empty credentials at (640, 326) on #login-button
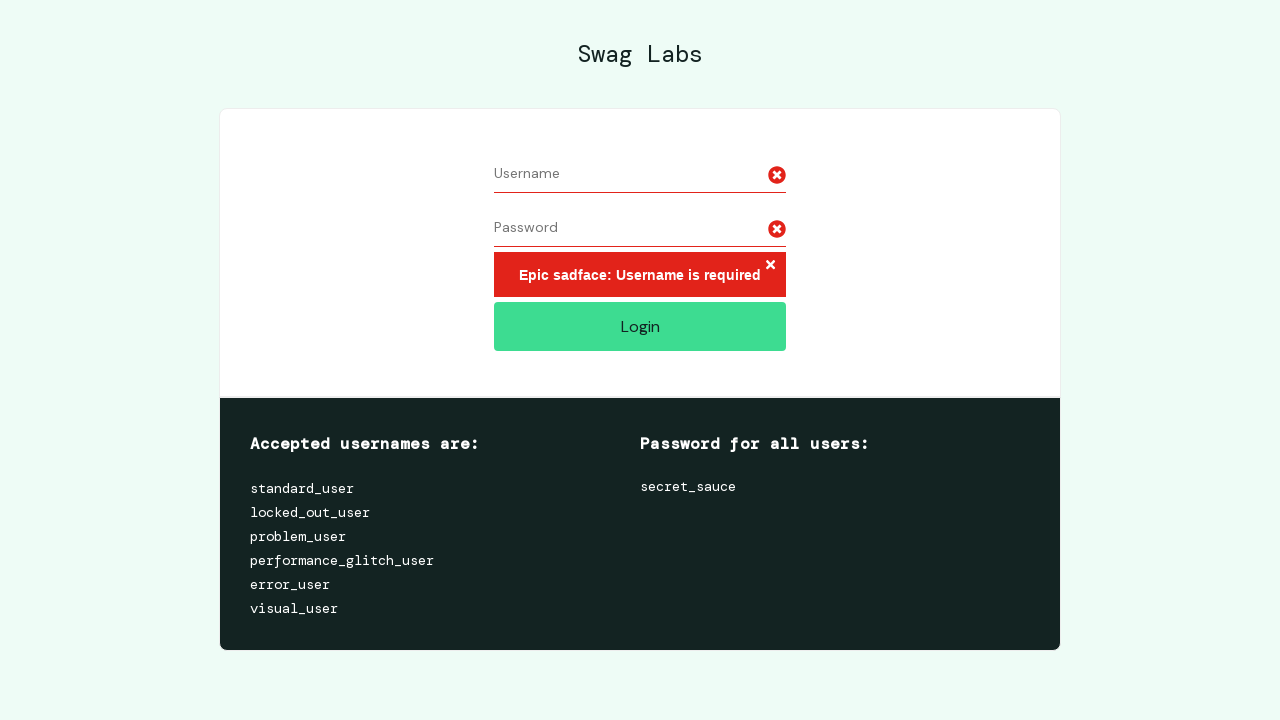

Error message container appeared on page
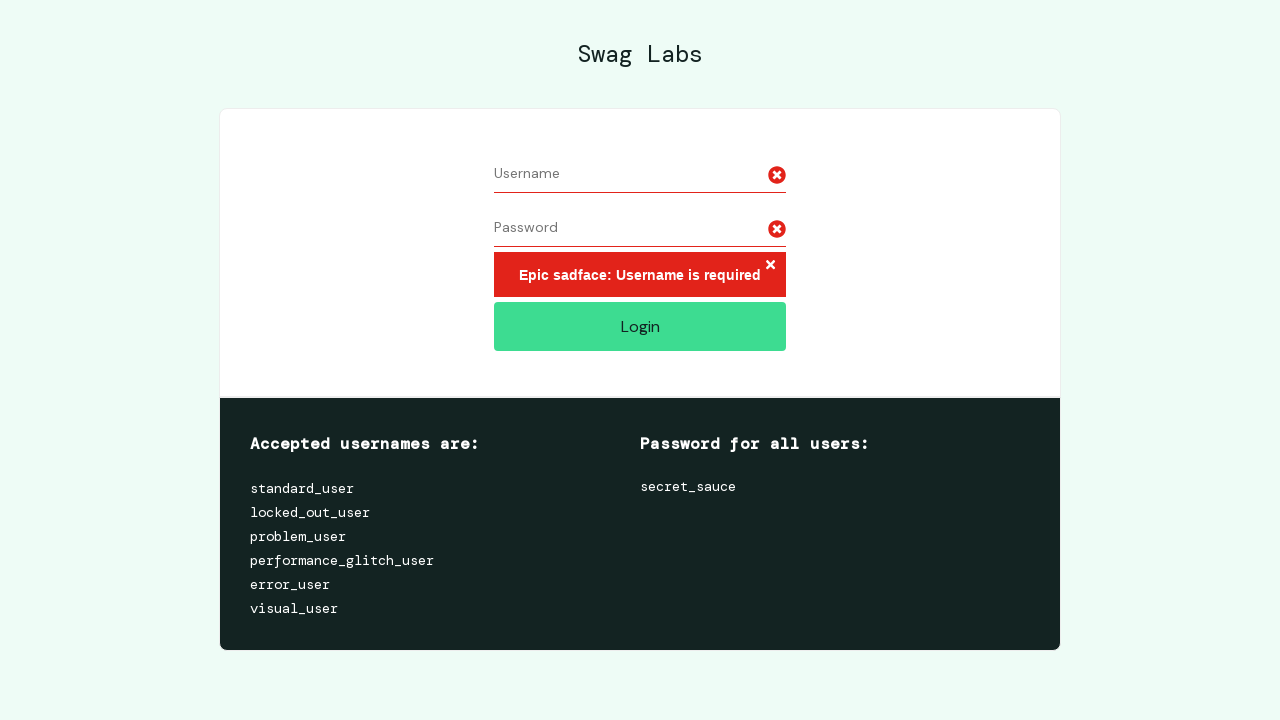

Located error message element
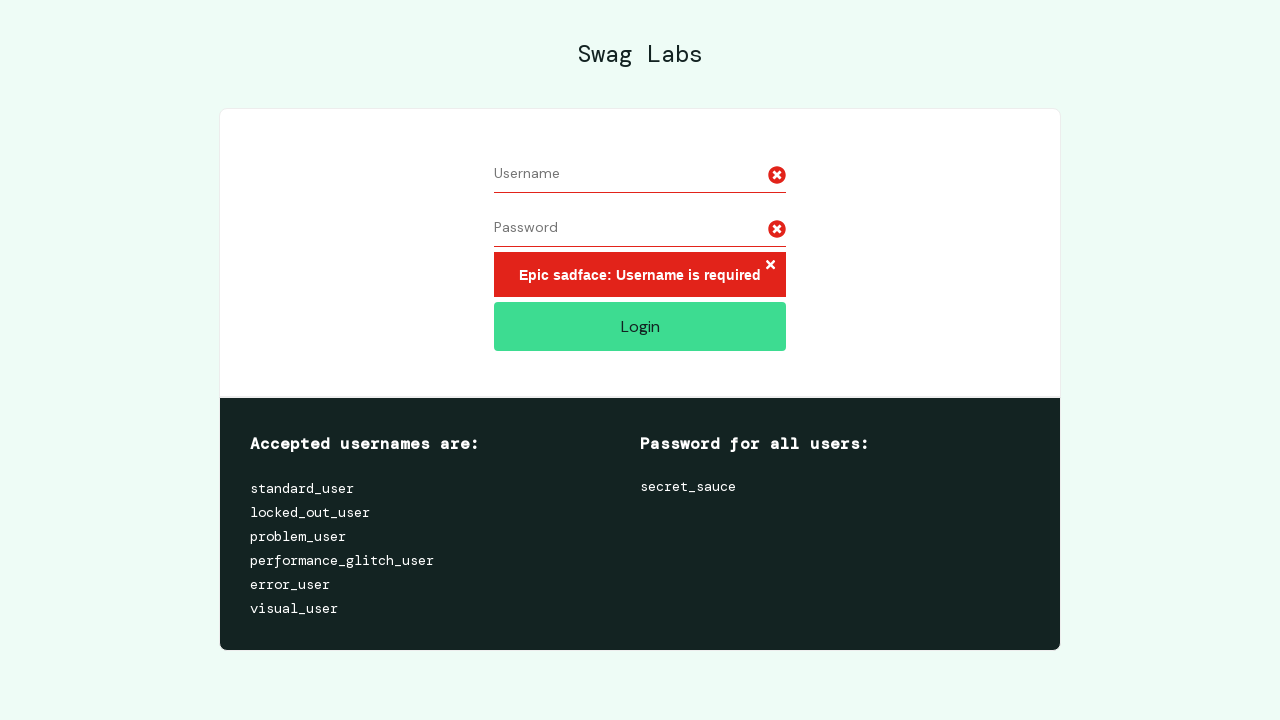

Verified error message: 'Epic sadface: Username is required'
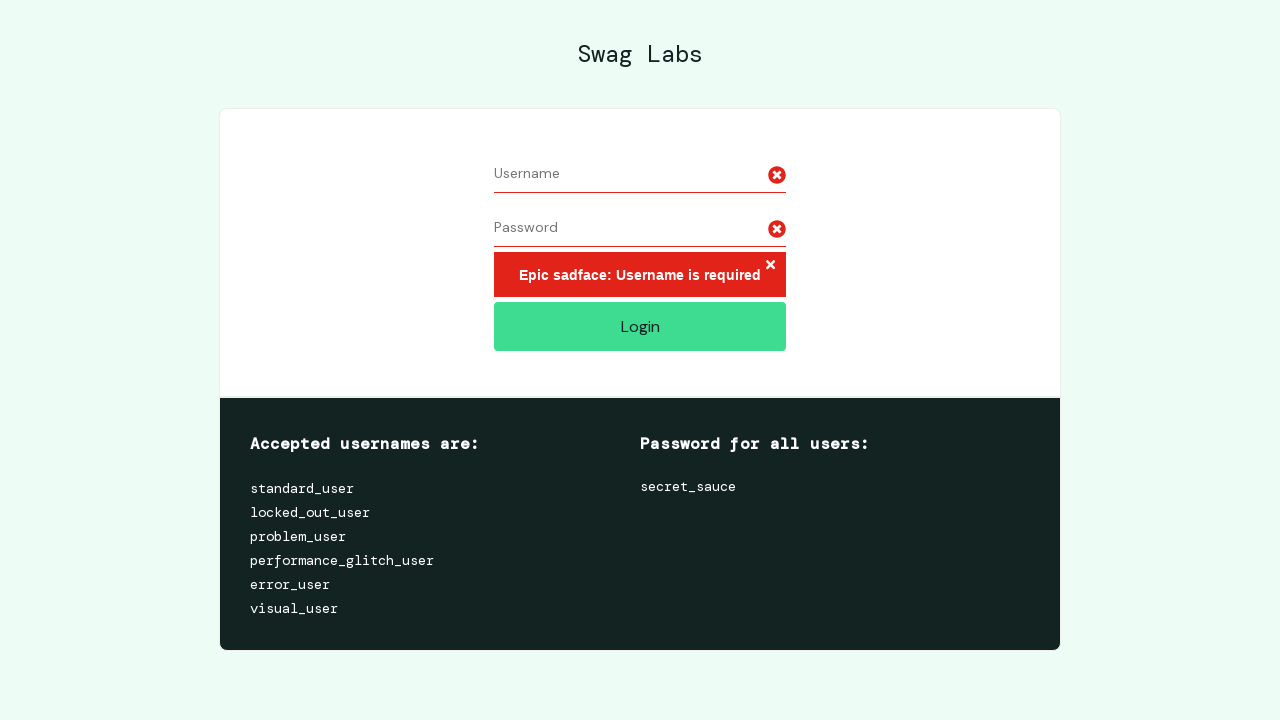

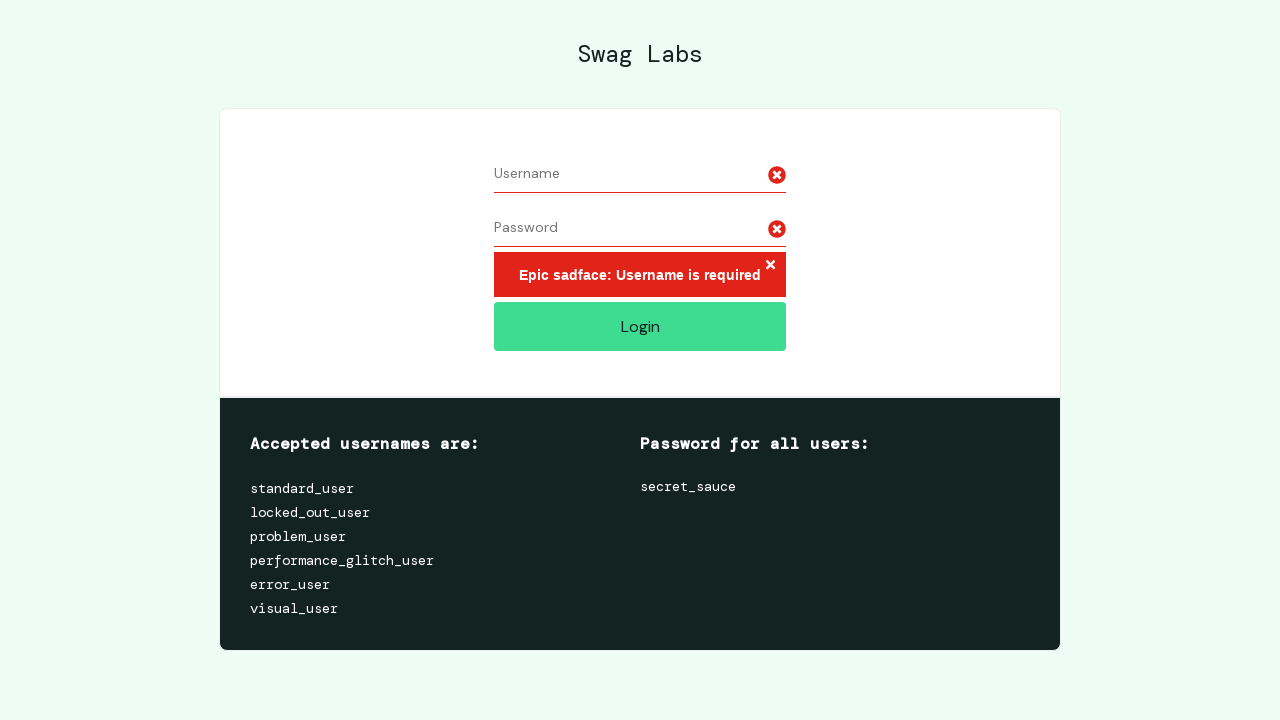